Navigates to the Daraz Sri Lanka e-commerce homepage and waits for the page to load. The test verifies basic page accessibility.

Starting URL: https://www.daraz.lk/

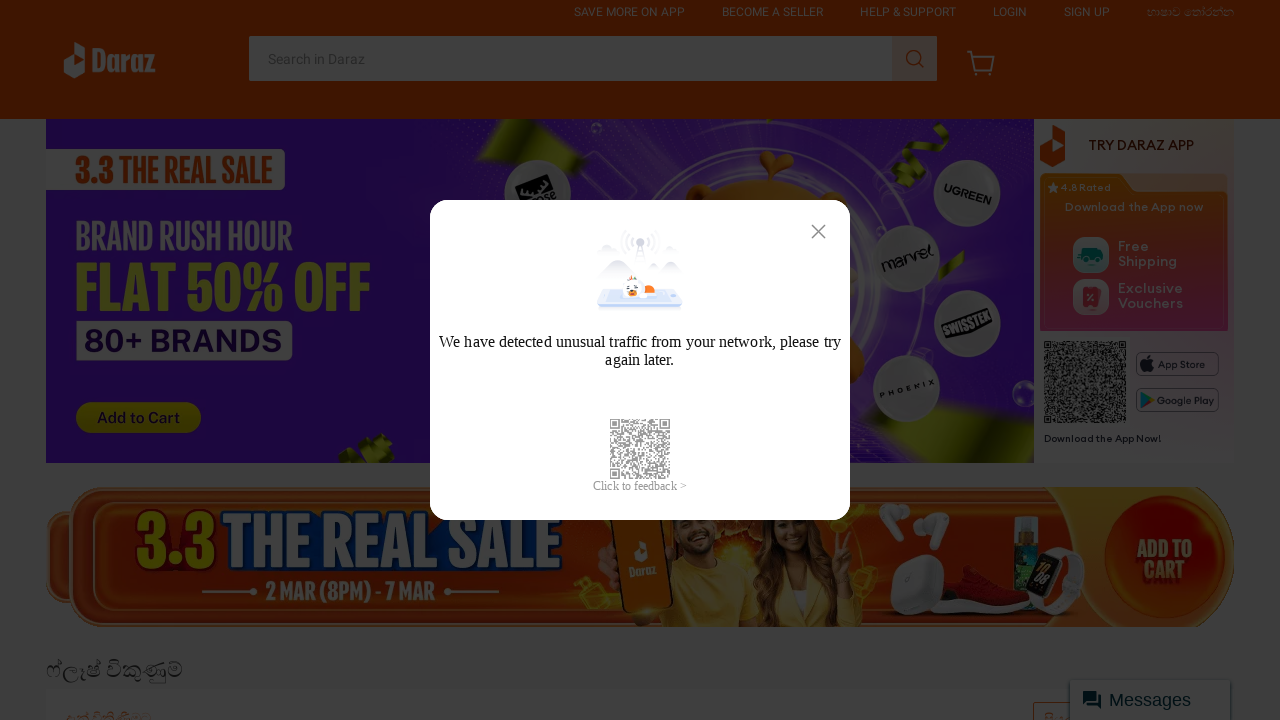

Navigated to Daraz Sri Lanka homepage
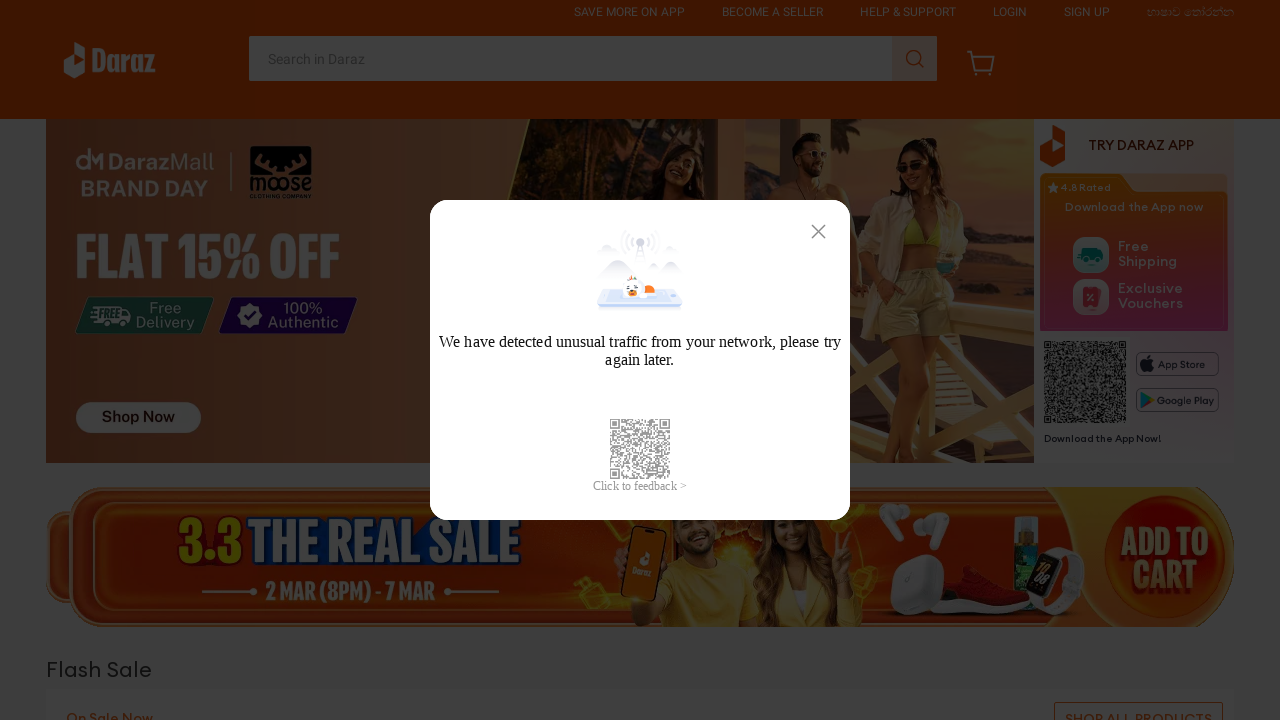

Page DOM content fully loaded
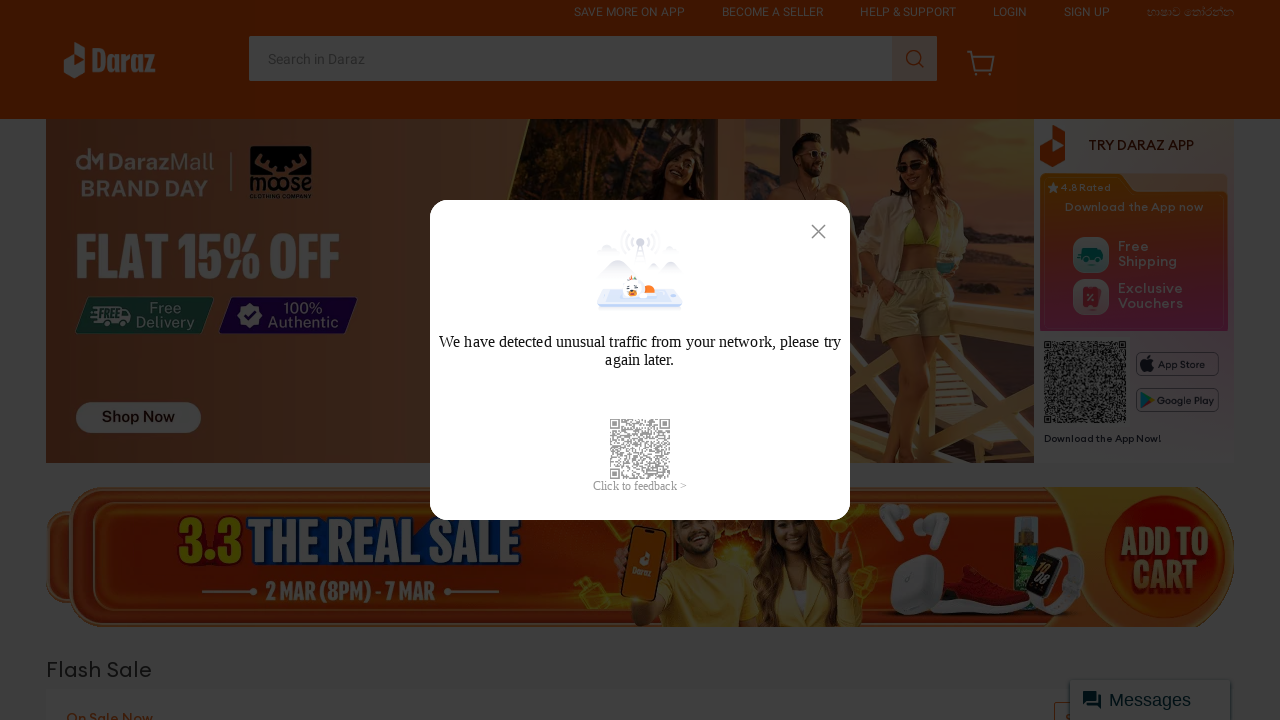

Search input element is visible, page accessibility verified
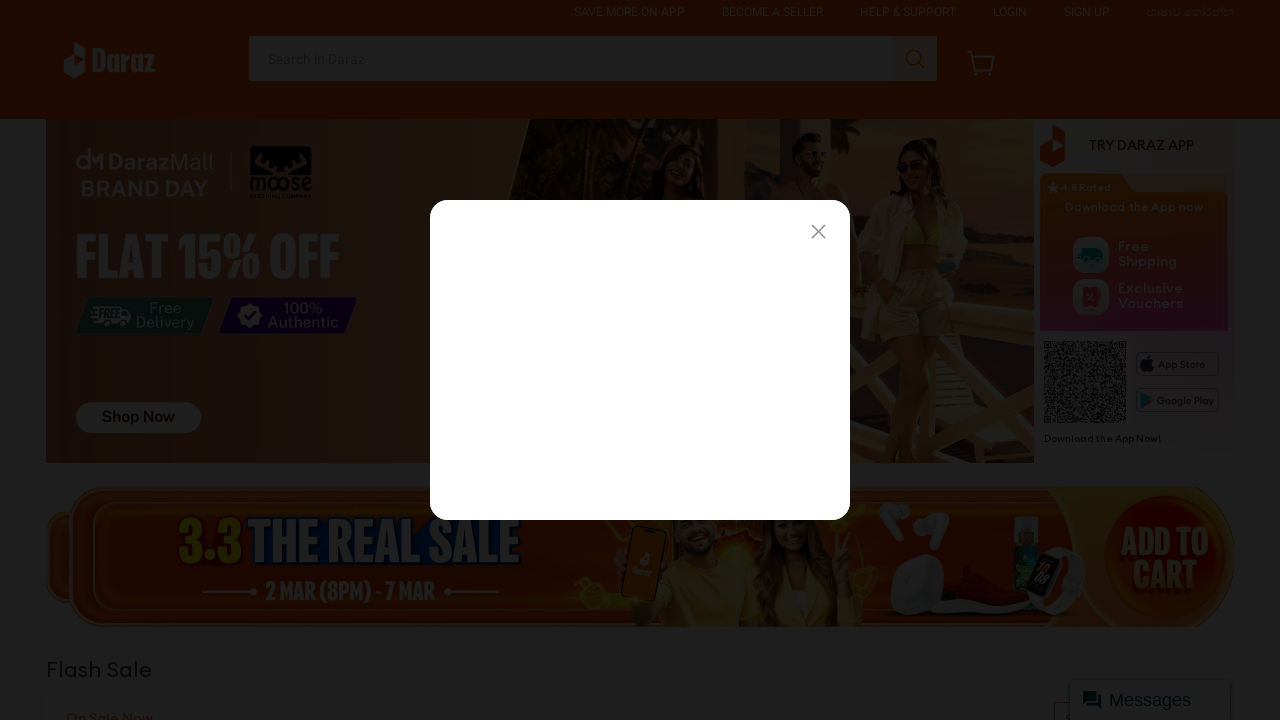

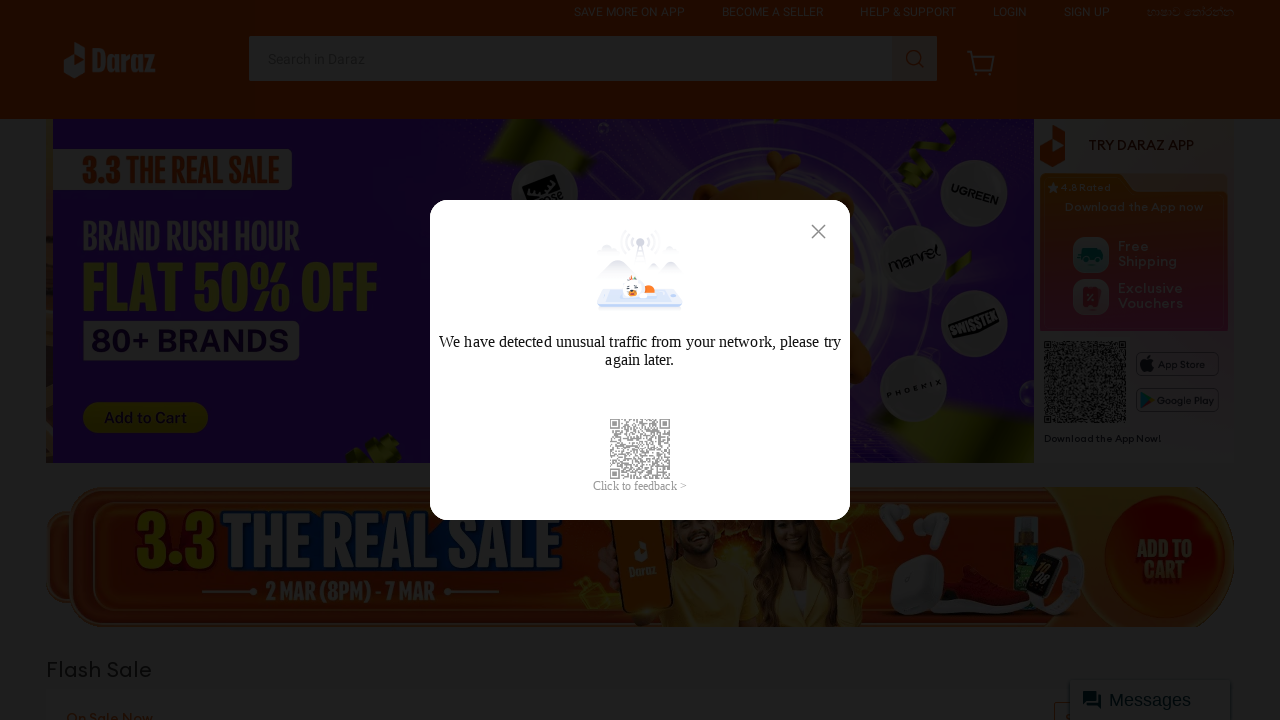